Tests drag and drop functionality by dragging element A to element B's position and verifying they swapped places

Starting URL: https://the-internet.herokuapp.com/drag_and_drop

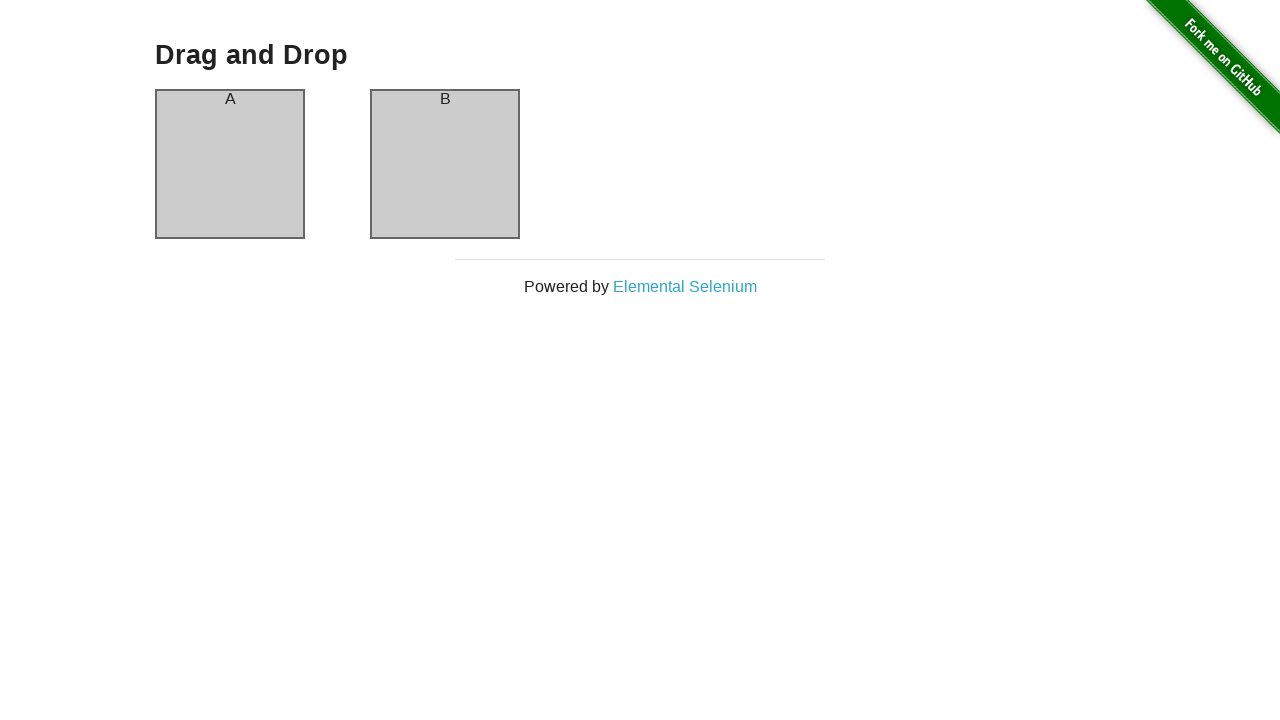

Located element A by xpath
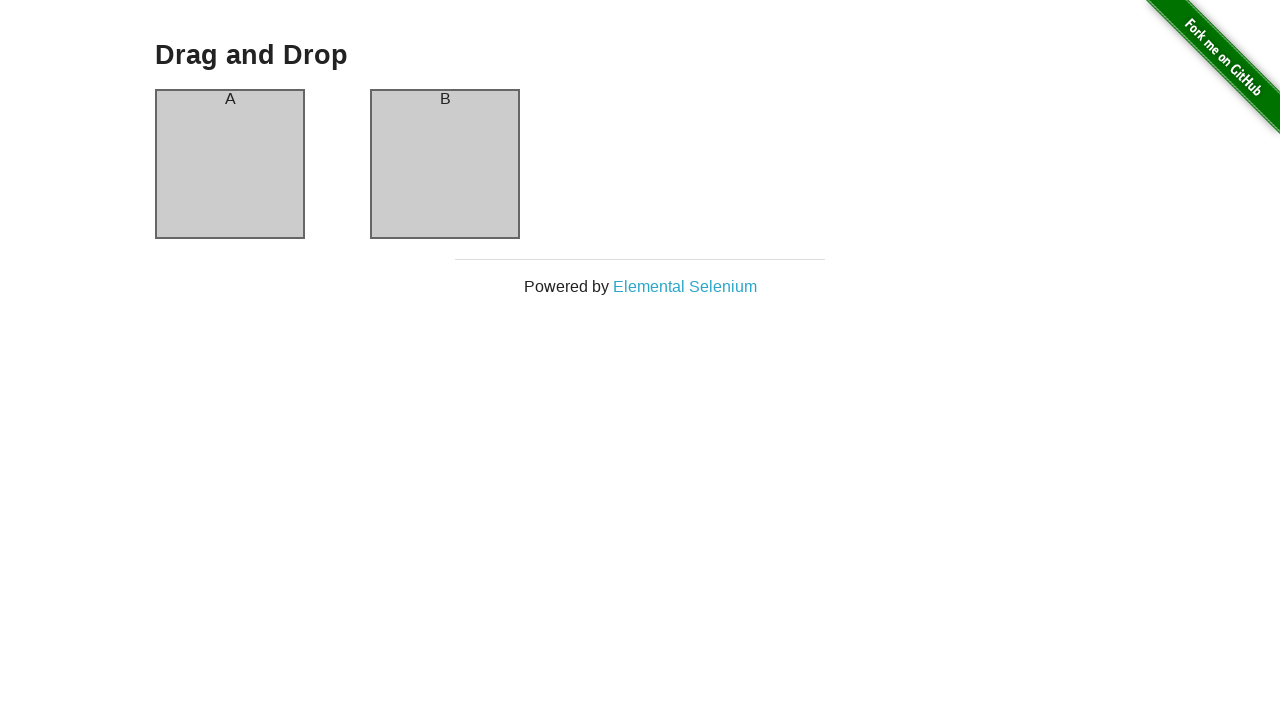

Located element B by xpath
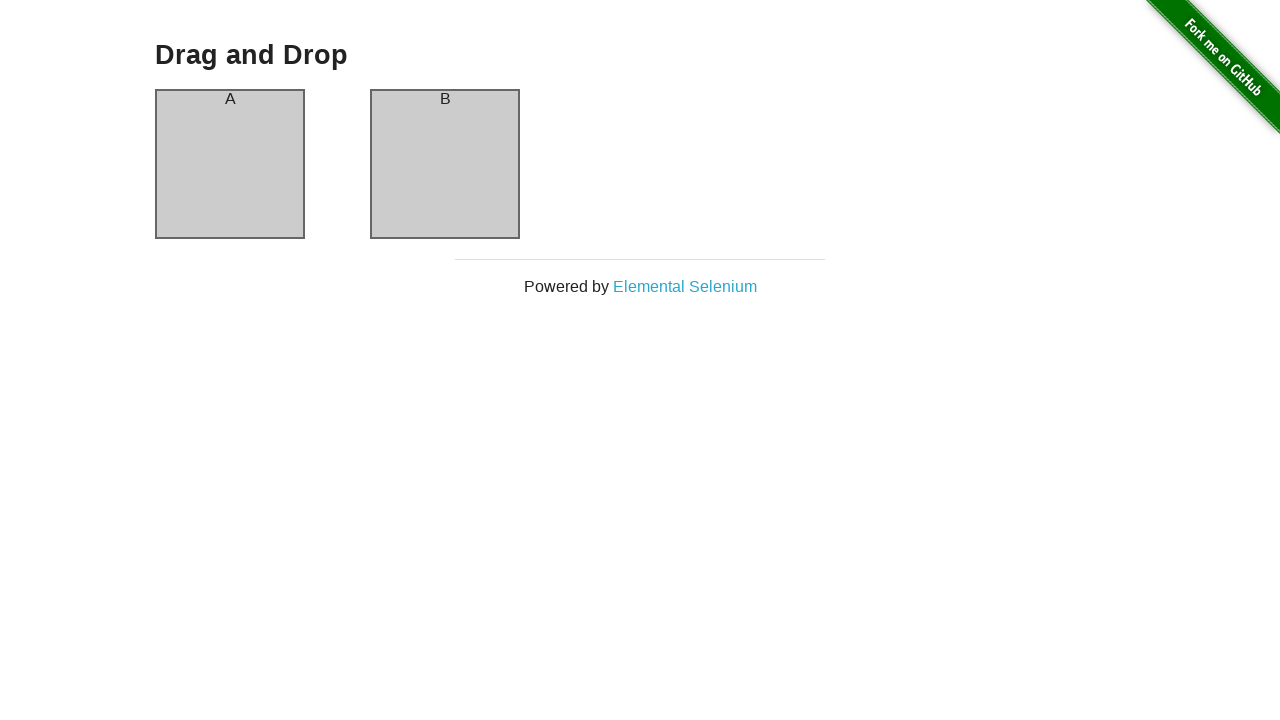

Dragged element A to element B's position at (445, 99)
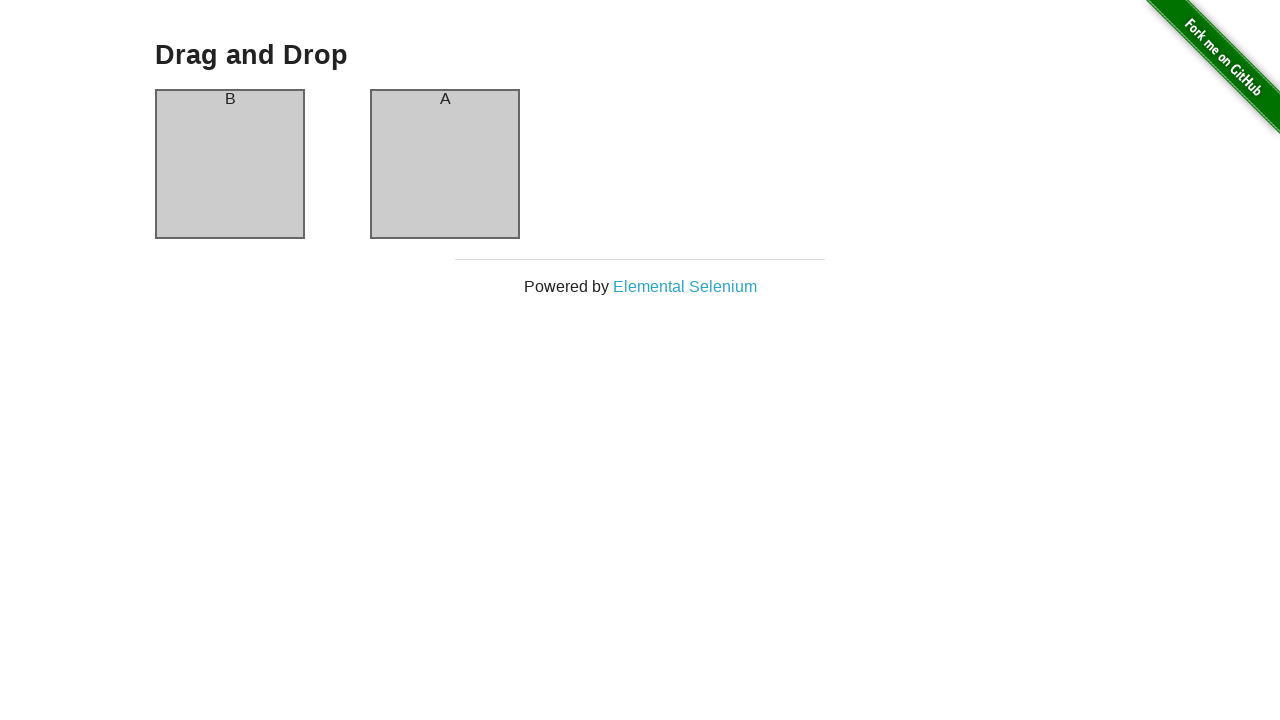

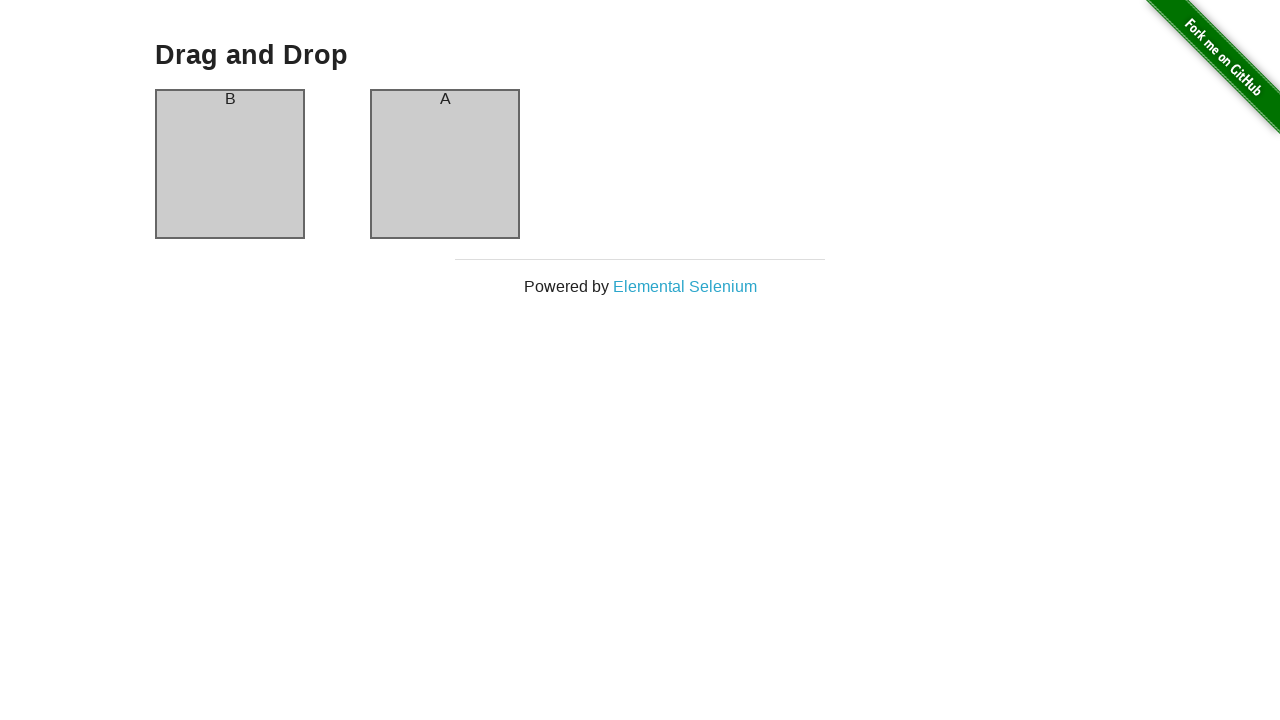